Tests browser alert handling by clicking a button to trigger a prompt alert, entering text into the prompt, and accepting it

Starting URL: https://training-support.net/webelements/alerts

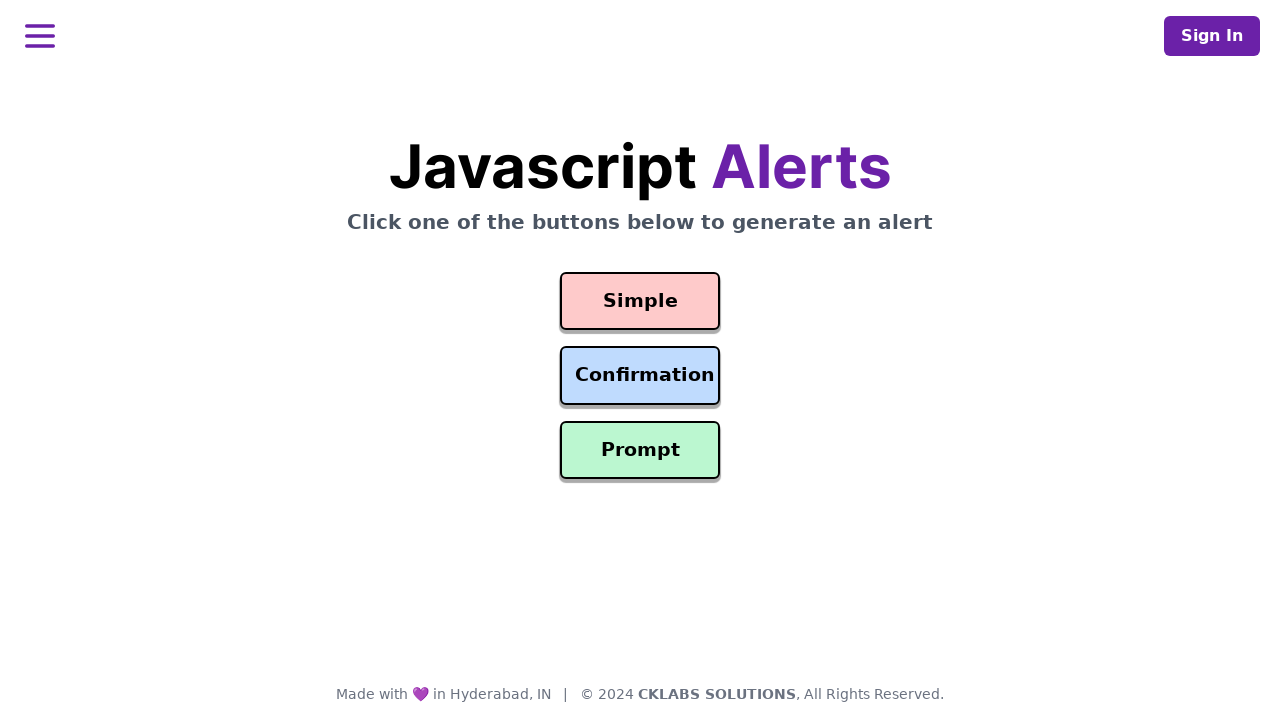

Clicked prompt button to trigger alert at (640, 450) on #prompt
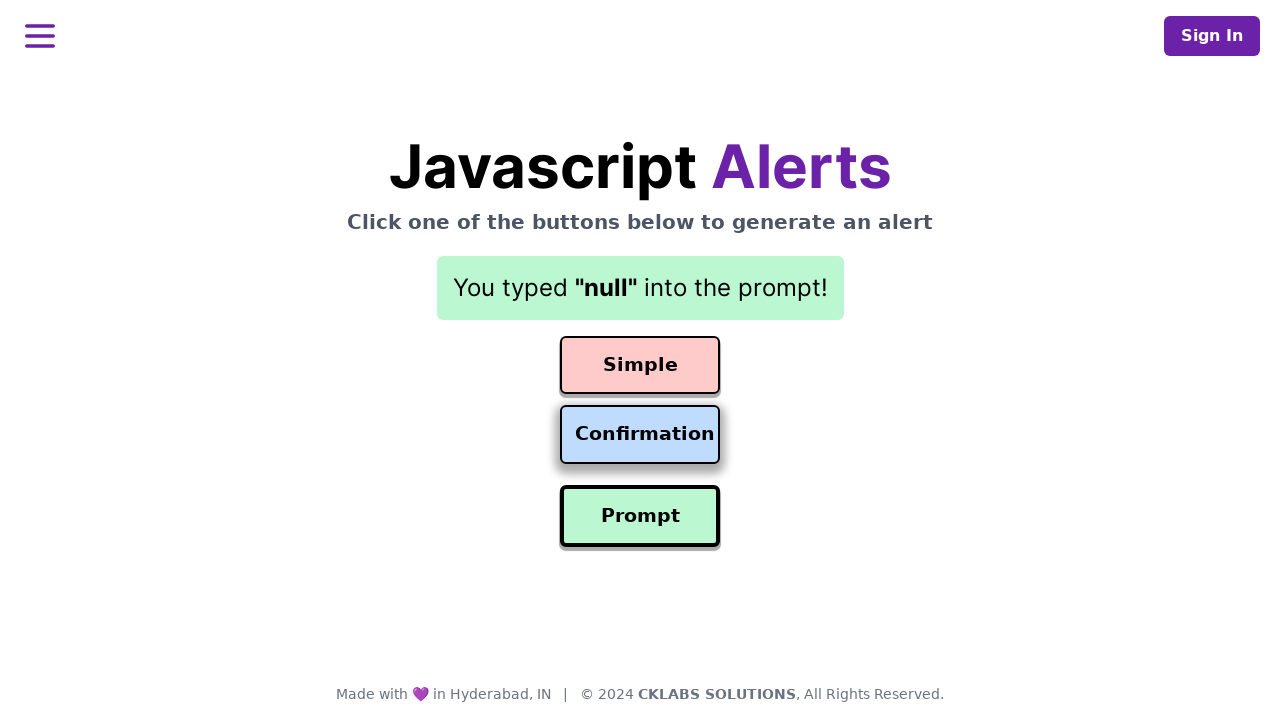

Registered dialog handler to accept prompt with text 'Awesome!'
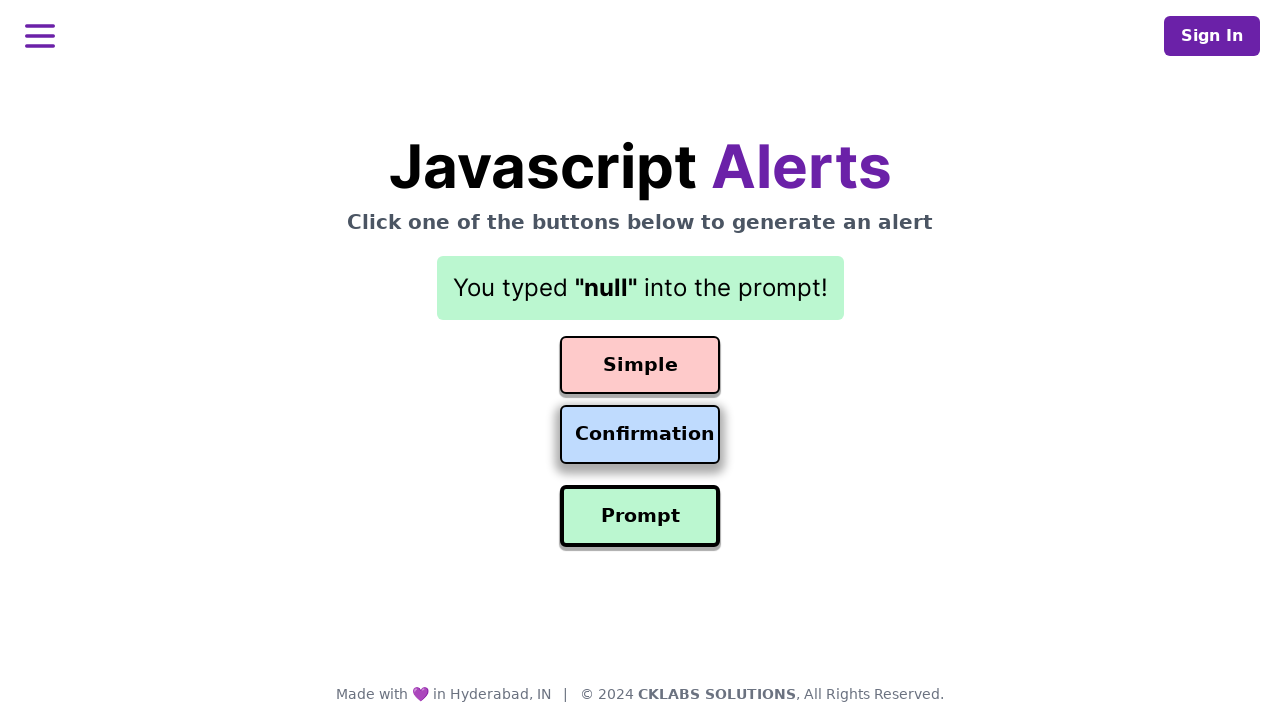

Clicked prompt button again to trigger dialog with handler in place at (640, 516) on #prompt
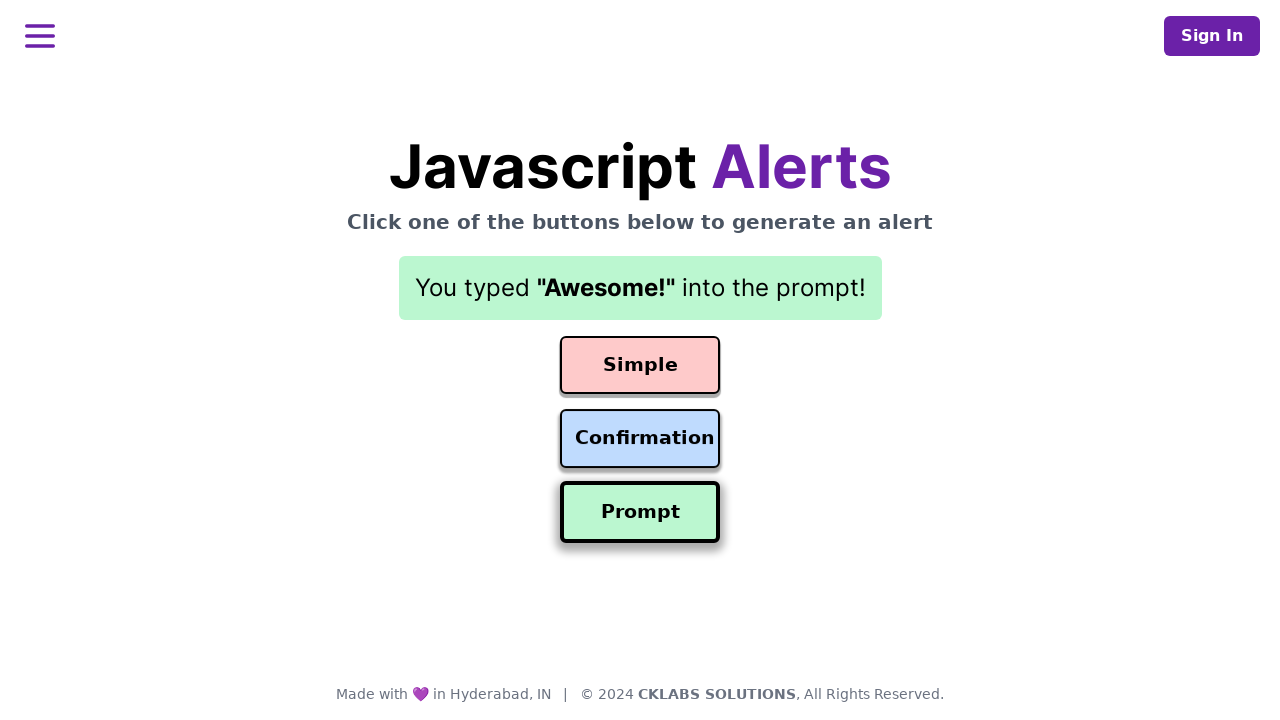

Result element loaded after accepting prompt
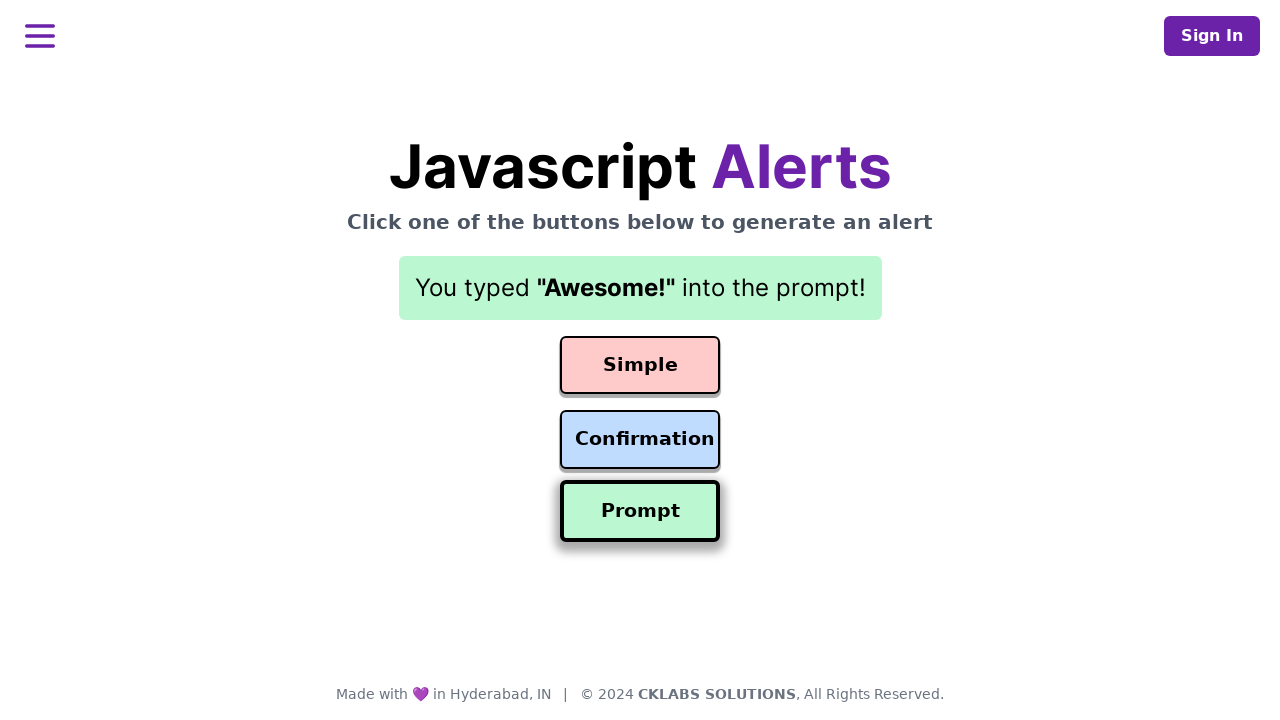

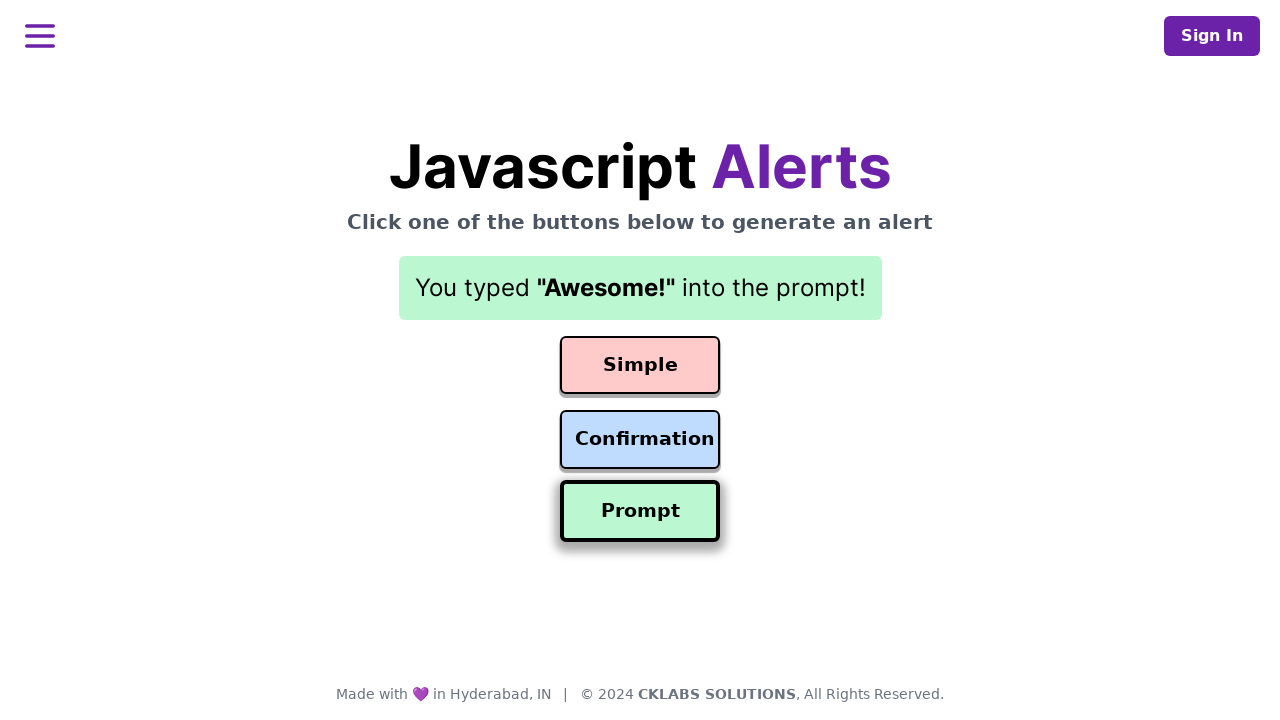